Fills out a practice form on DemoQA website including personal information, date of birth, subjects, hobbies, and address, then verifies the submitted data in the confirmation modal

Starting URL: https://demoqa.com/automation-practice-form

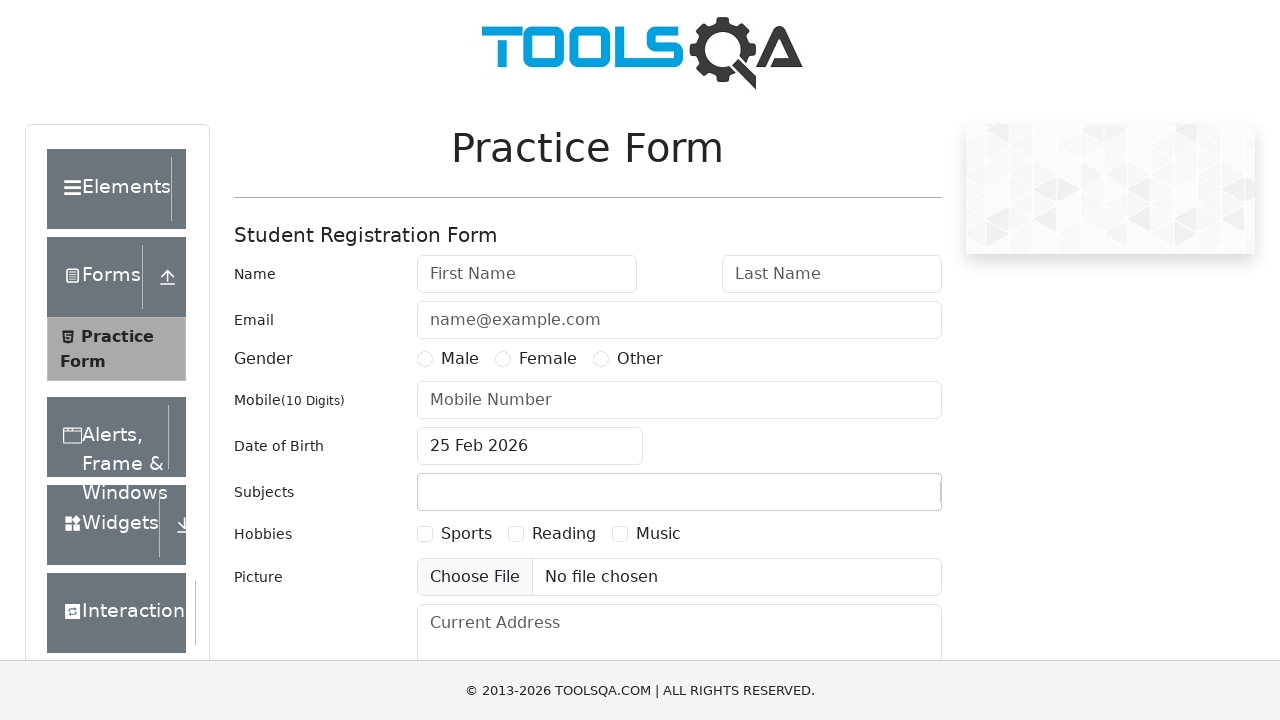

Filled first name field with 'John' on #firstName
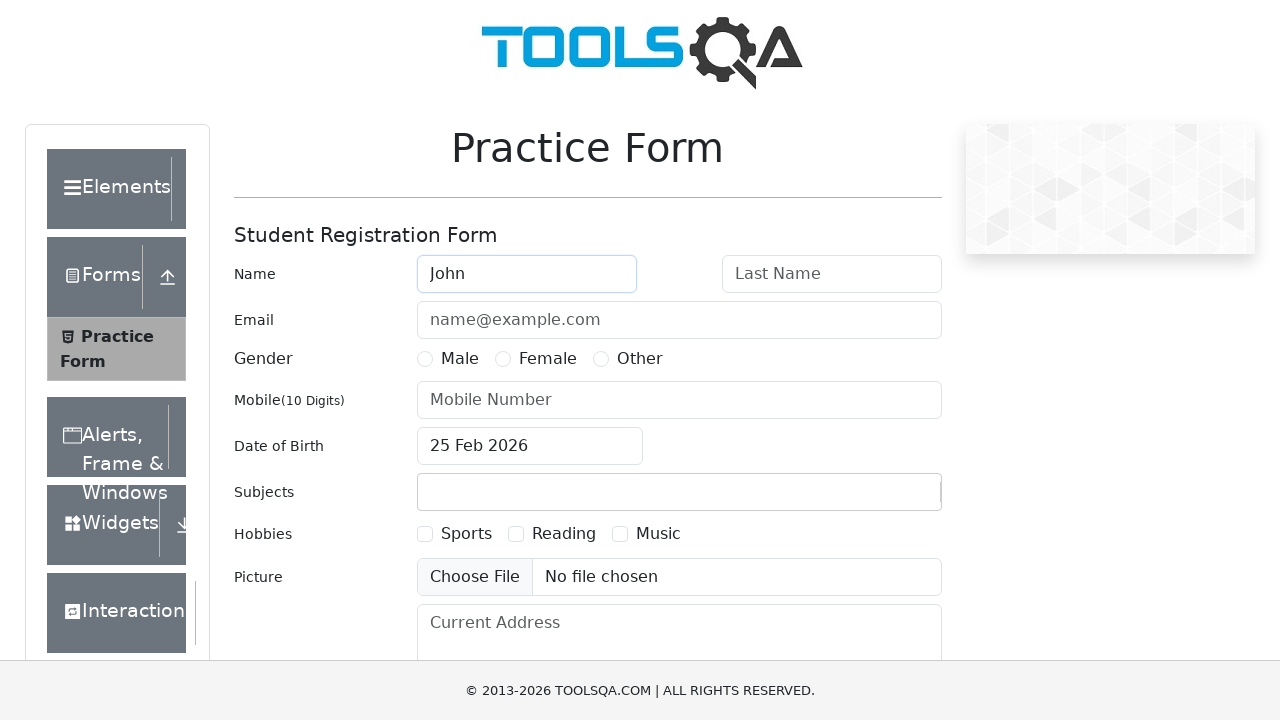

Filled last name field with 'Smith' on #lastName
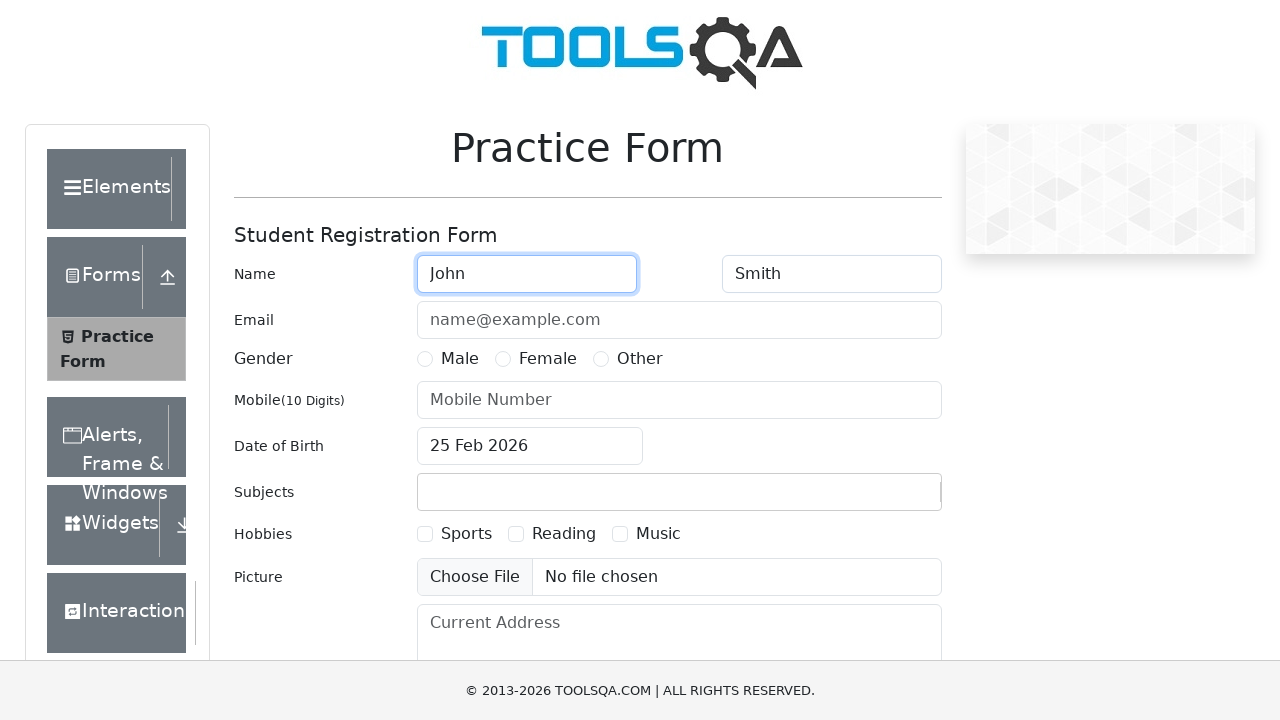

Filled email field with 'john.smith@example.com' on #userEmail
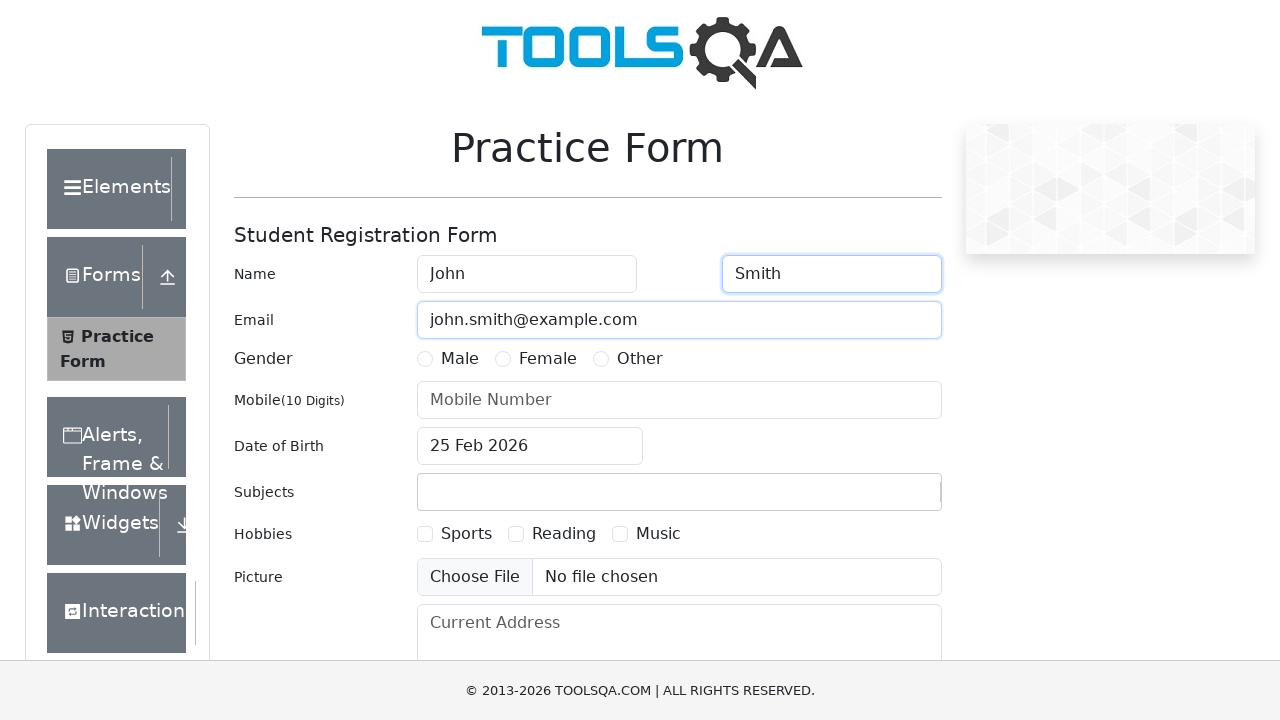

Selected Male gender at (460, 359) on label[for='gender-radio-1']
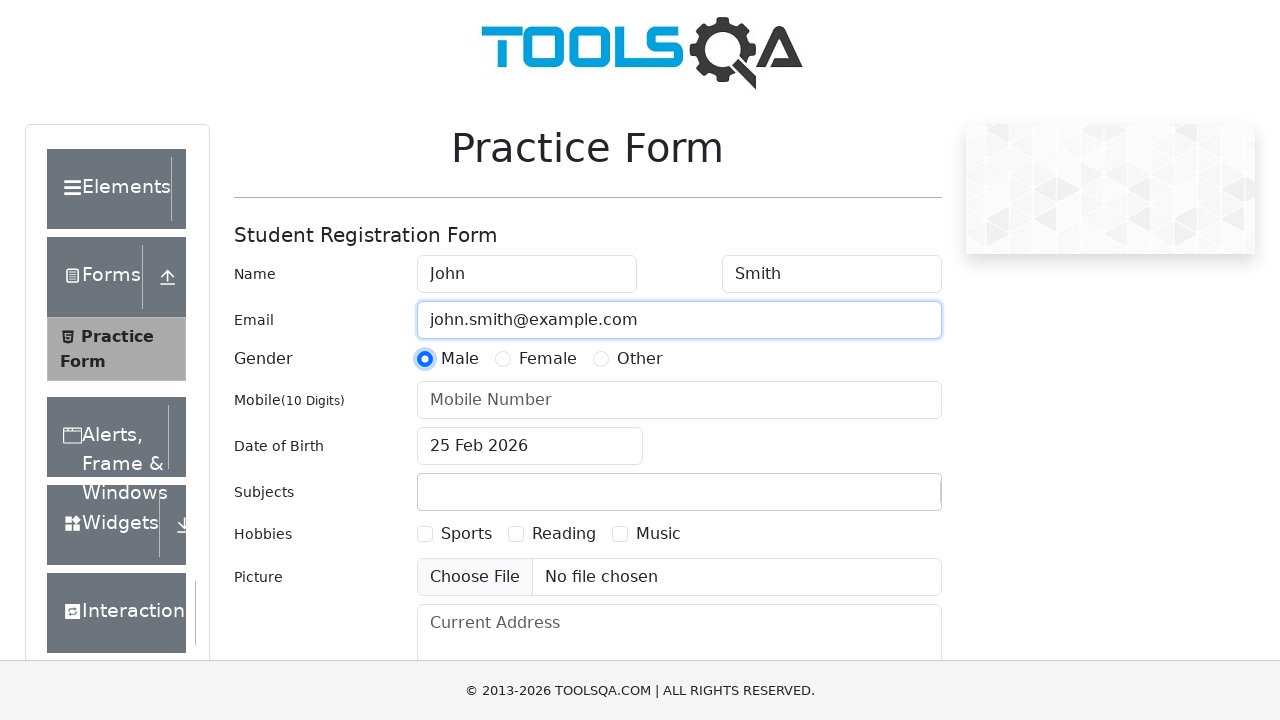

Filled phone number field with '5551234567' on #userNumber
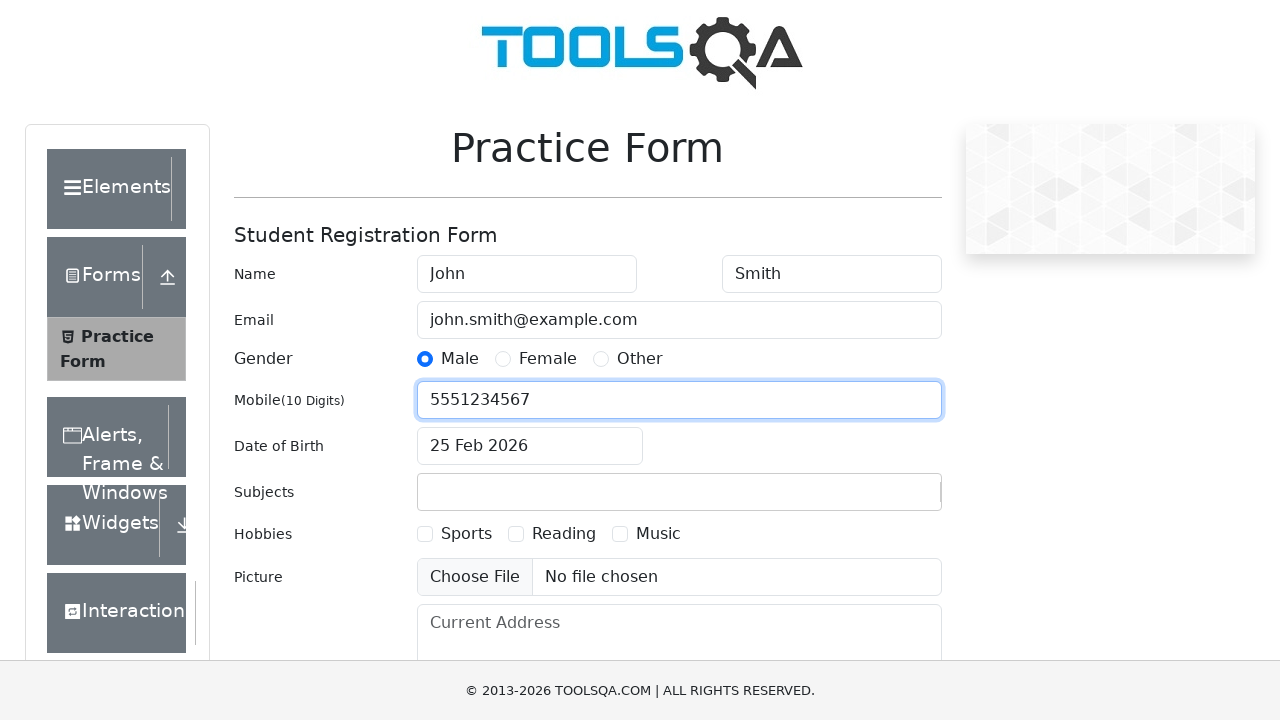

Clicked date of birth input to open date picker at (530, 446) on #dateOfBirthInput
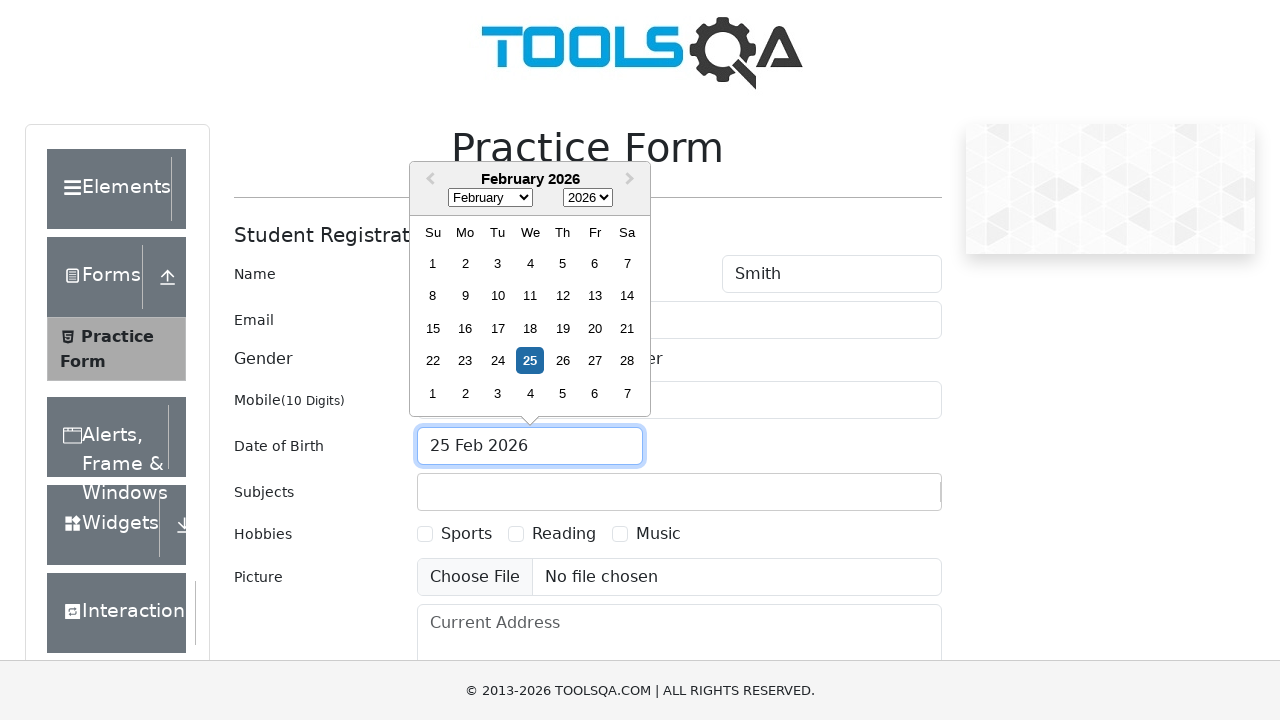

Selected October from month dropdown on .react-datepicker__month-select
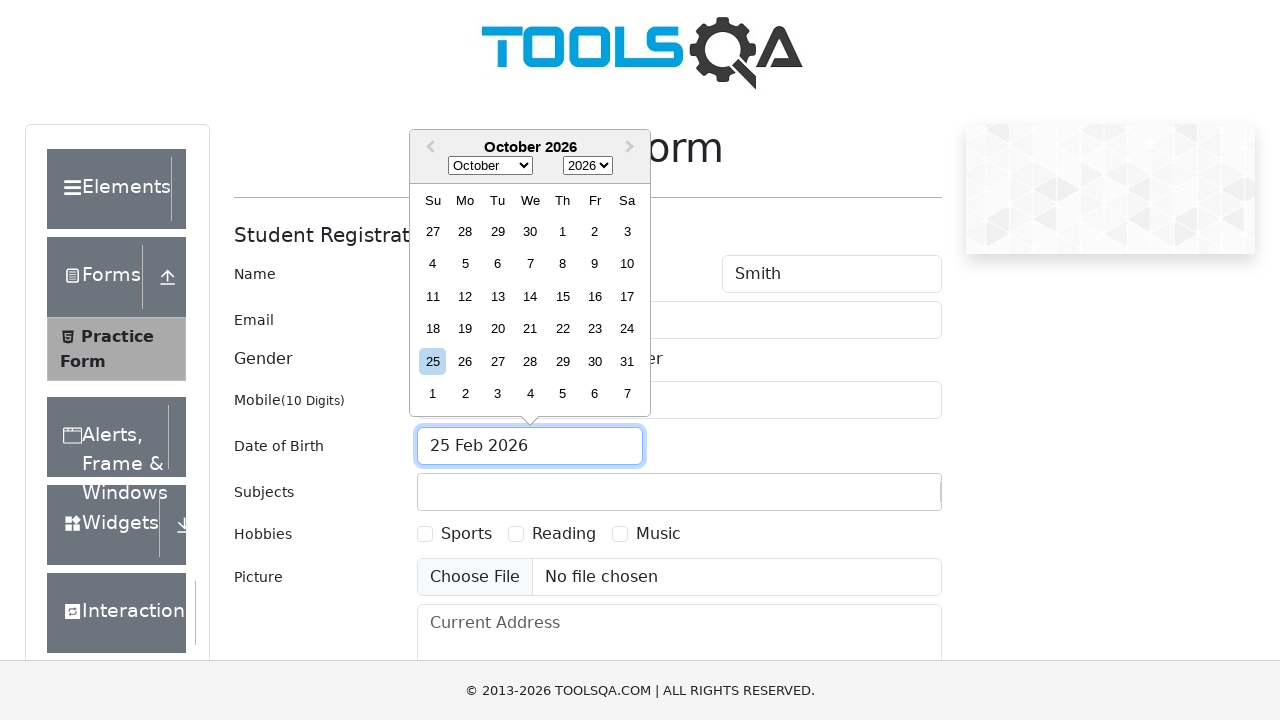

Selected 1990 from year dropdown on .react-datepicker__year-select
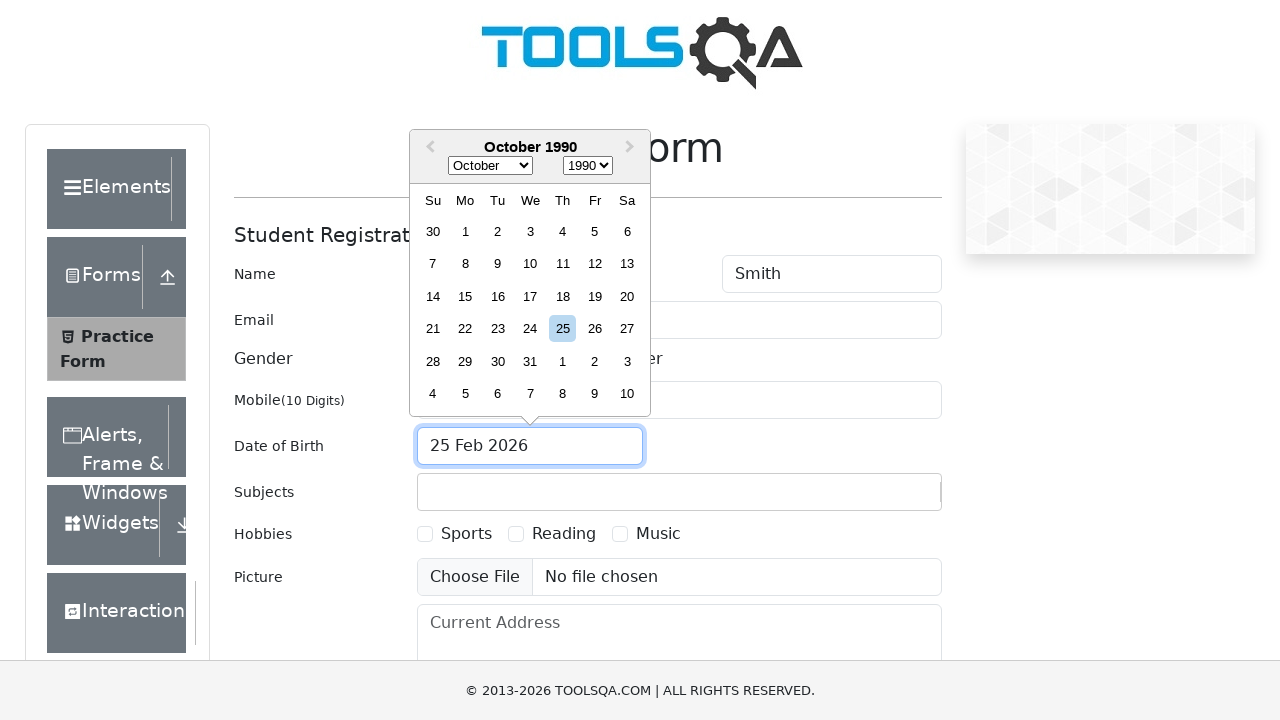

Selected day 12 from date picker at (595, 264) on div[class='react-datepicker__day react-datepicker__day--012']
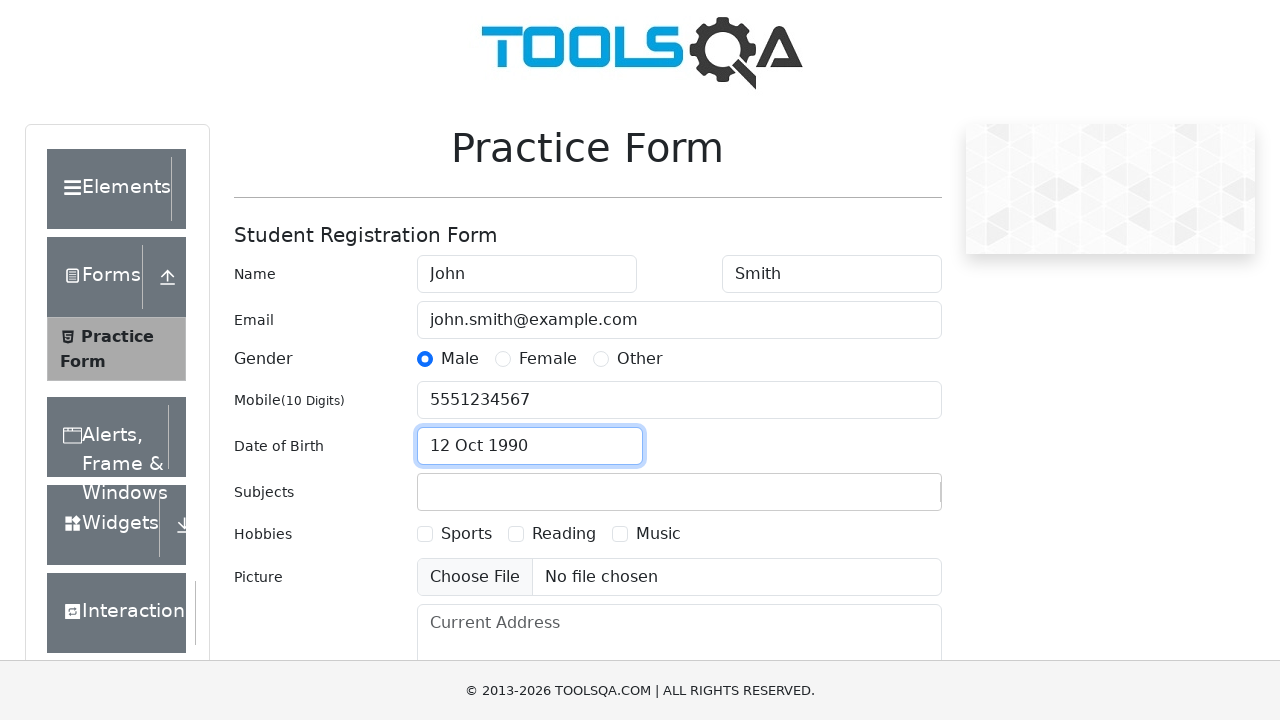

Typed 'English' in subjects input field on #subjectsContainer input
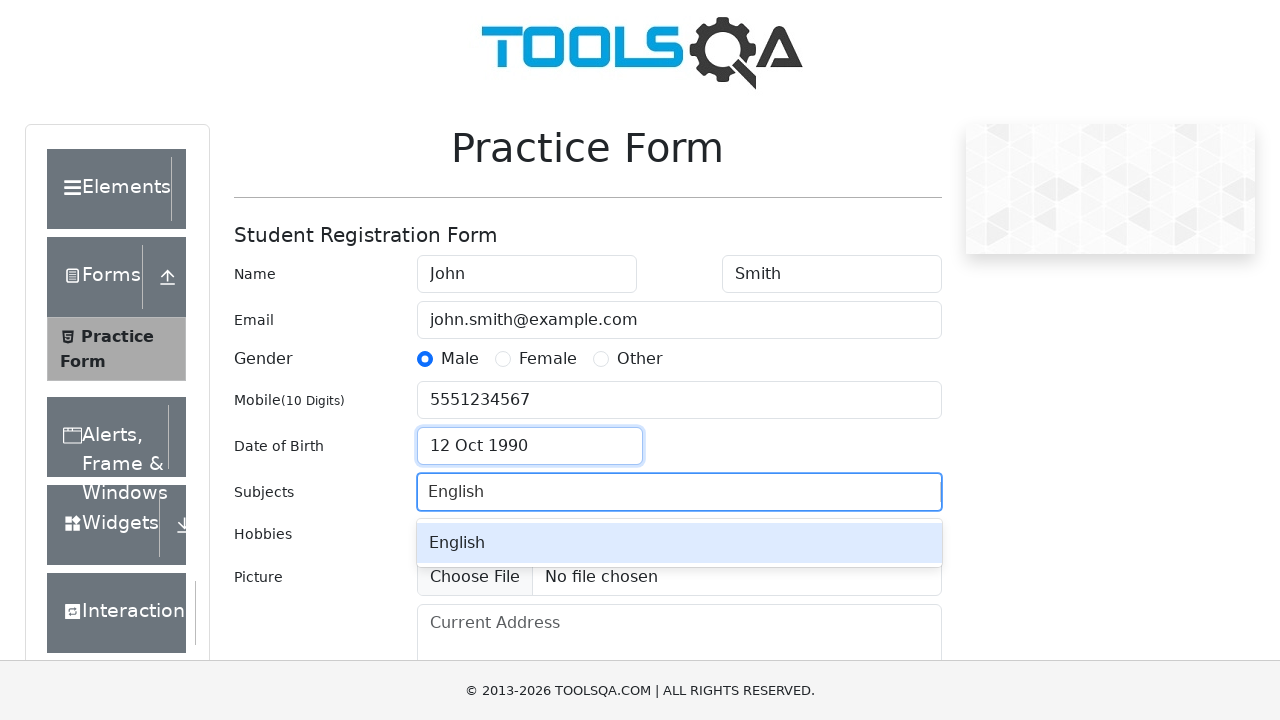

Pressed Enter to add English subject on #subjectsContainer input
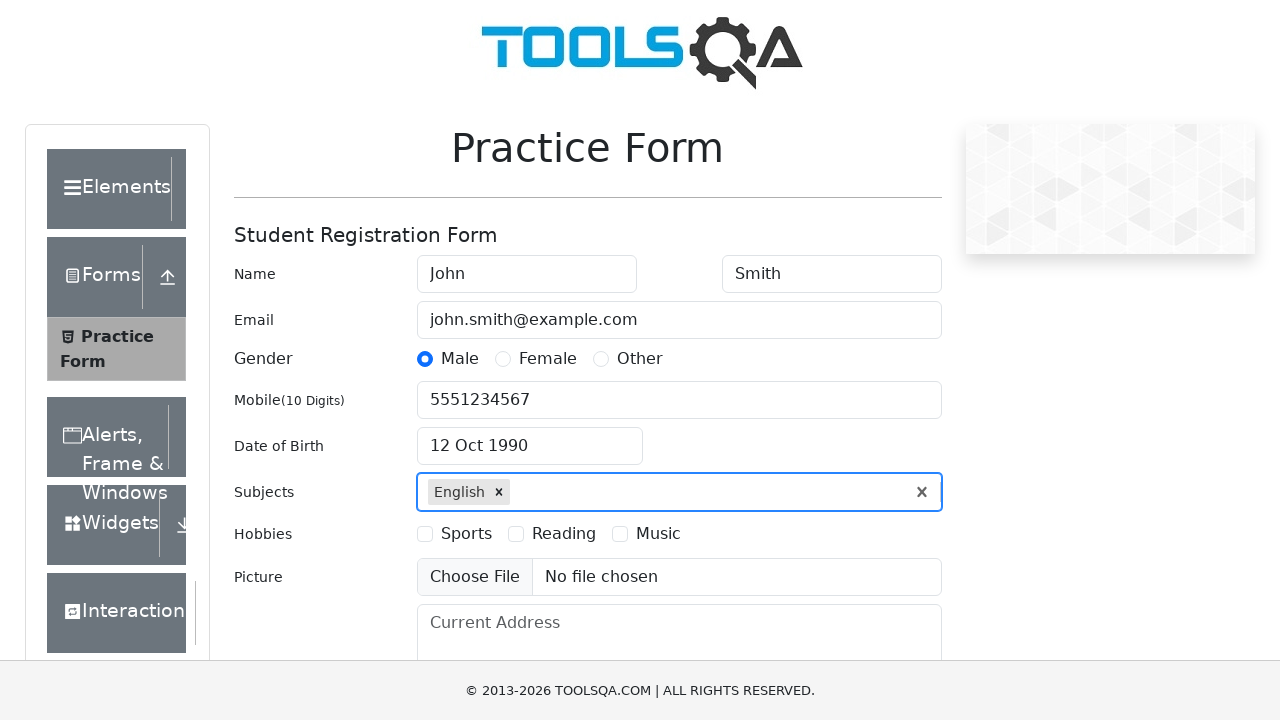

Selected Reading hobby checkbox at (564, 534) on label[for='hobbies-checkbox-2']
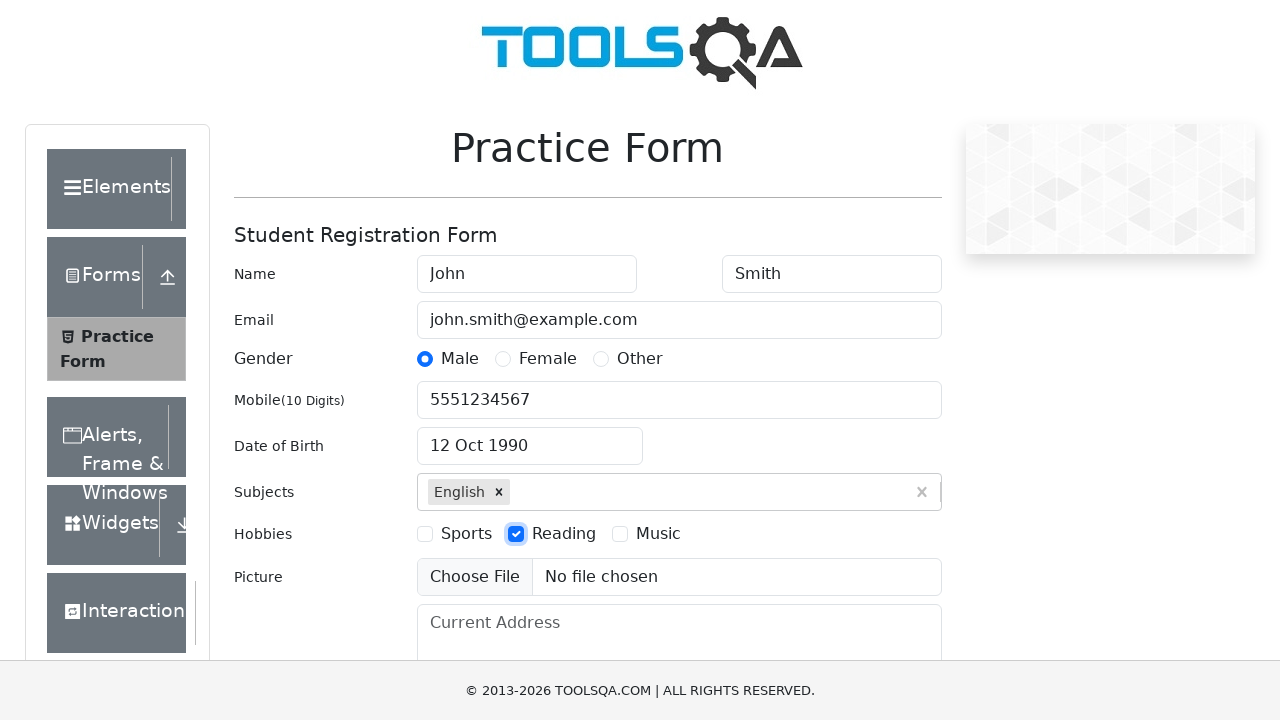

Filled current address field with '123 Main Street' on #currentAddress
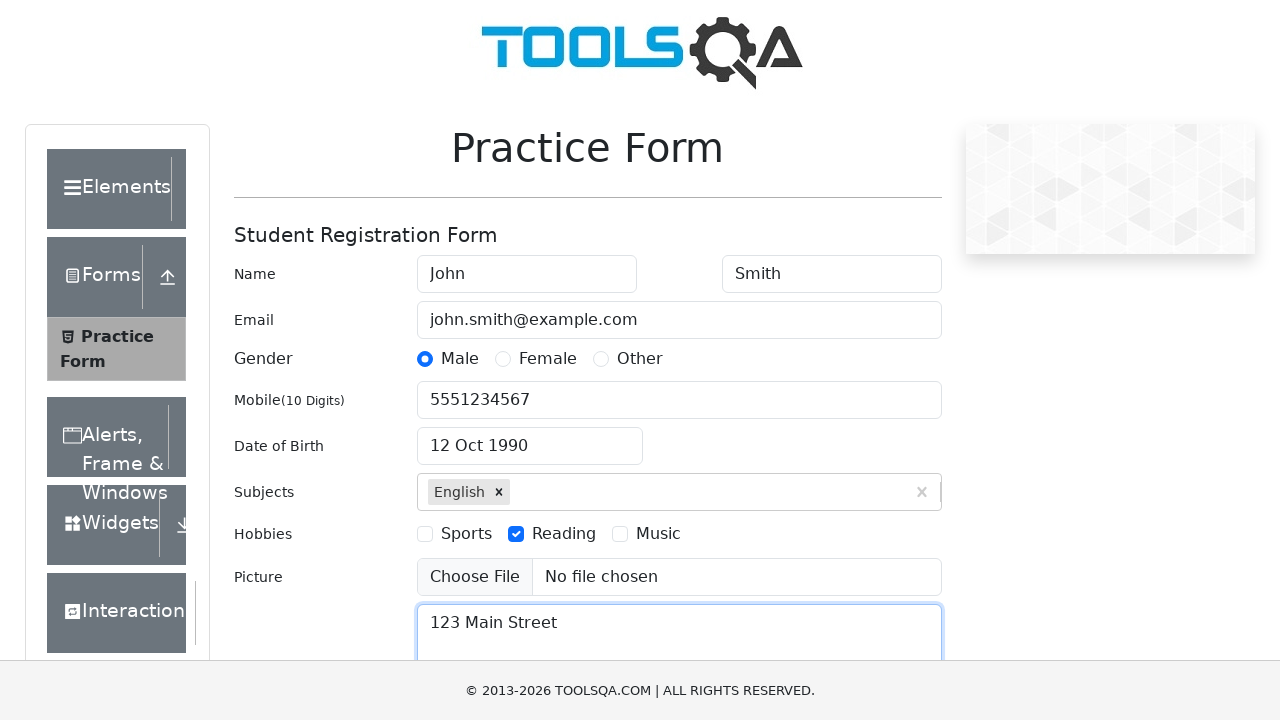

Typed 'NCR' in state input field on #state input
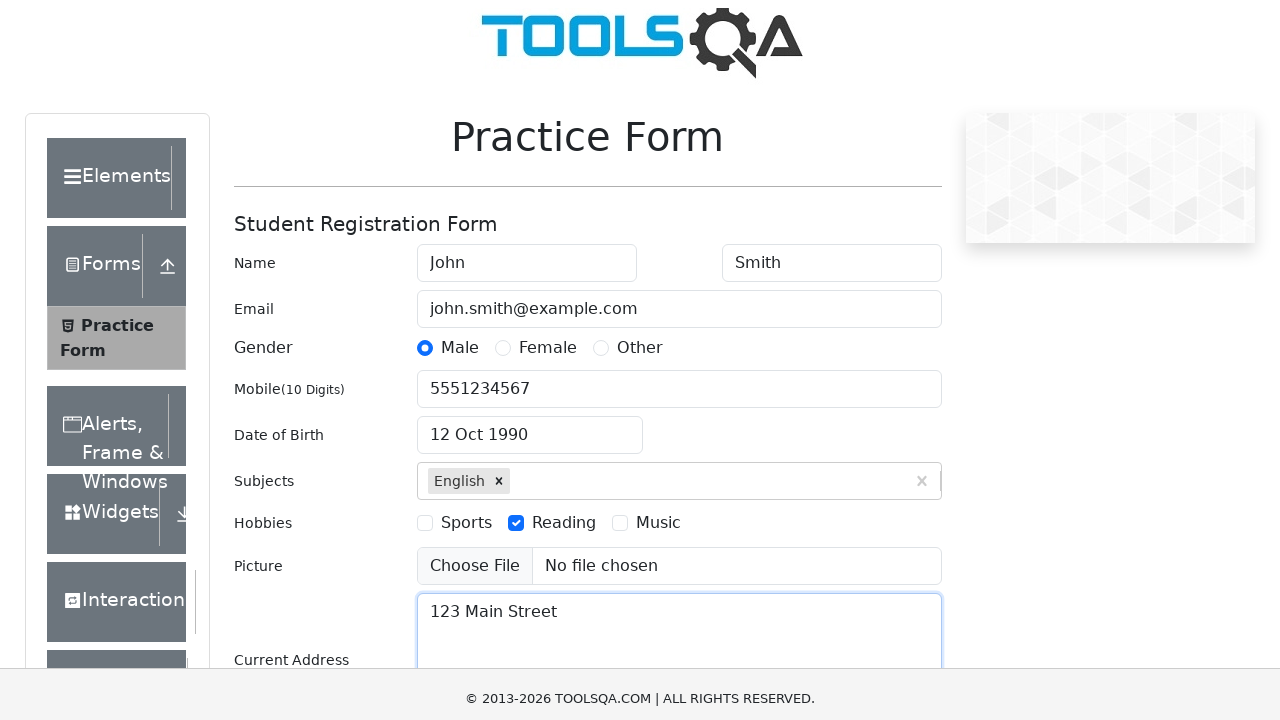

Pressed Enter to select NCR state on #state input
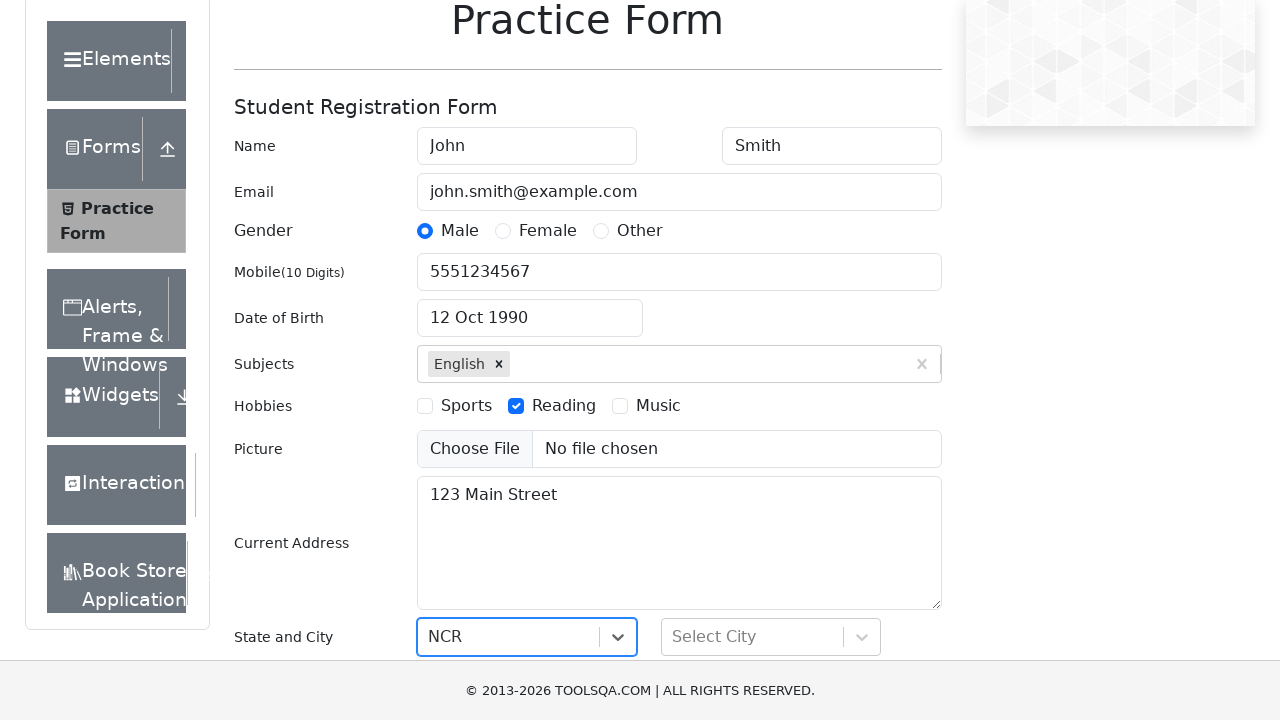

Typed 'Delhi' in city input field on #city input
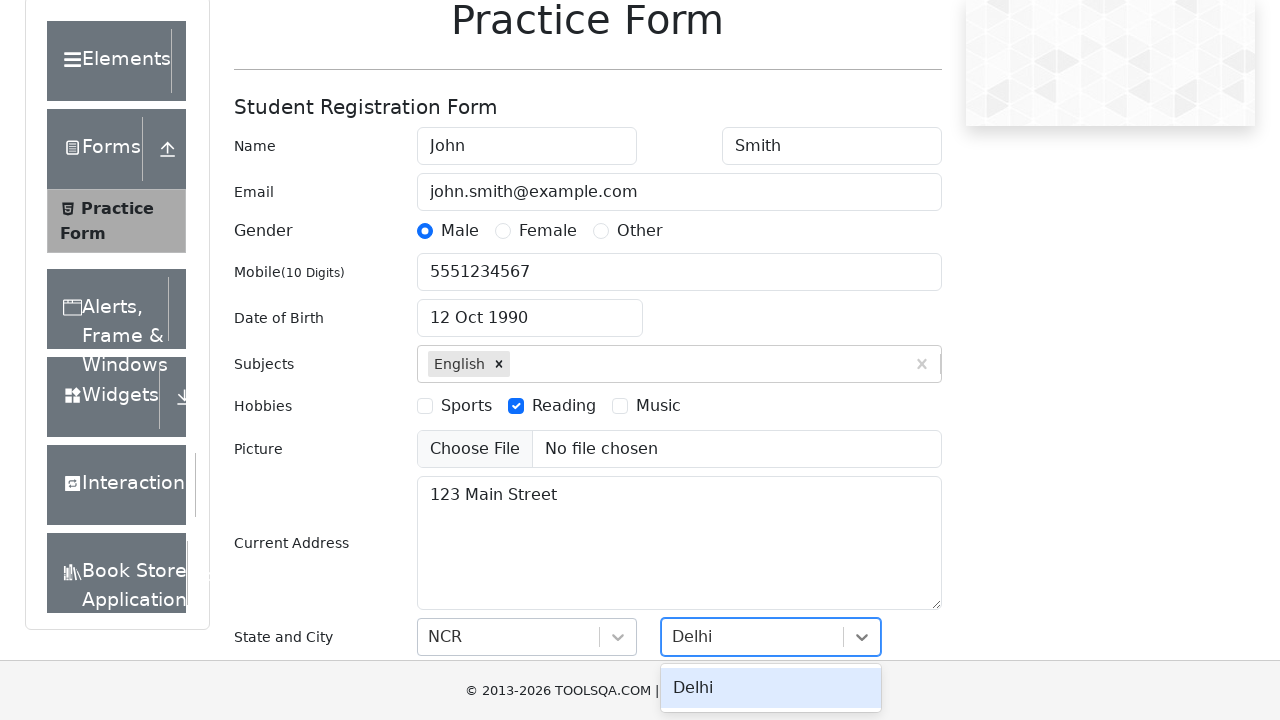

Pressed Enter to select Delhi city on #city input
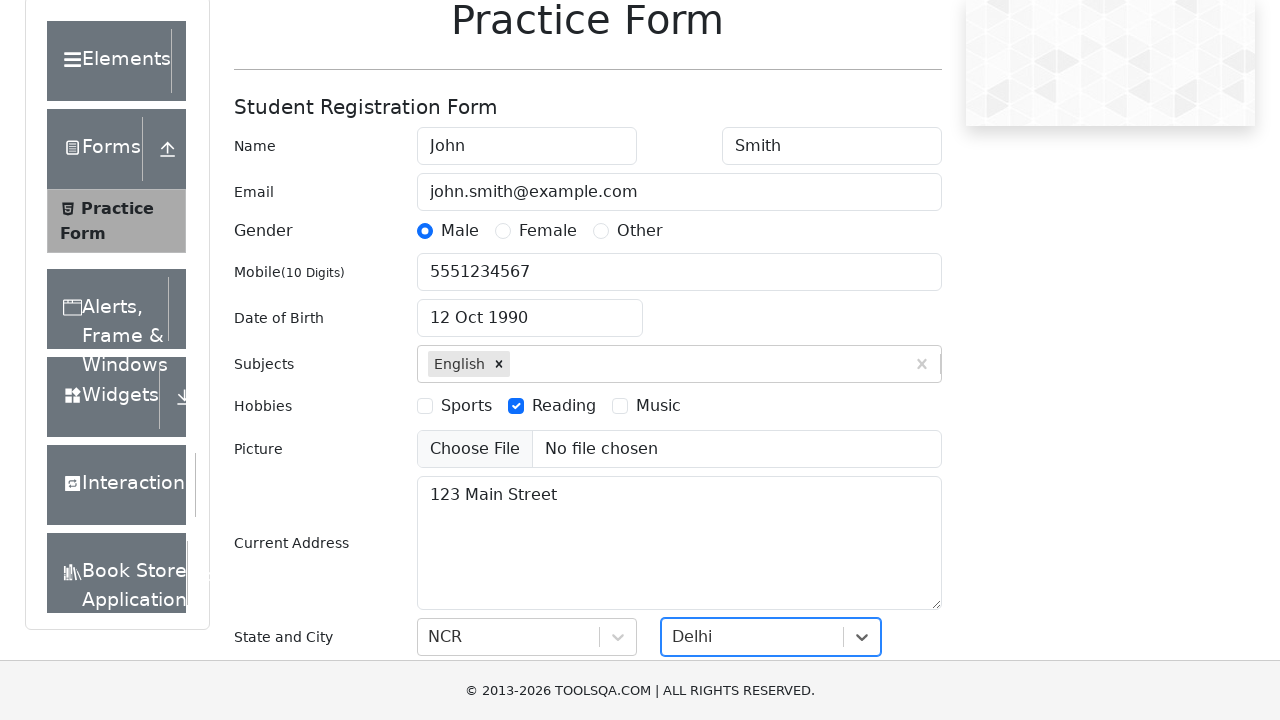

Clicked submit button to submit the form at (885, 499) on #submit
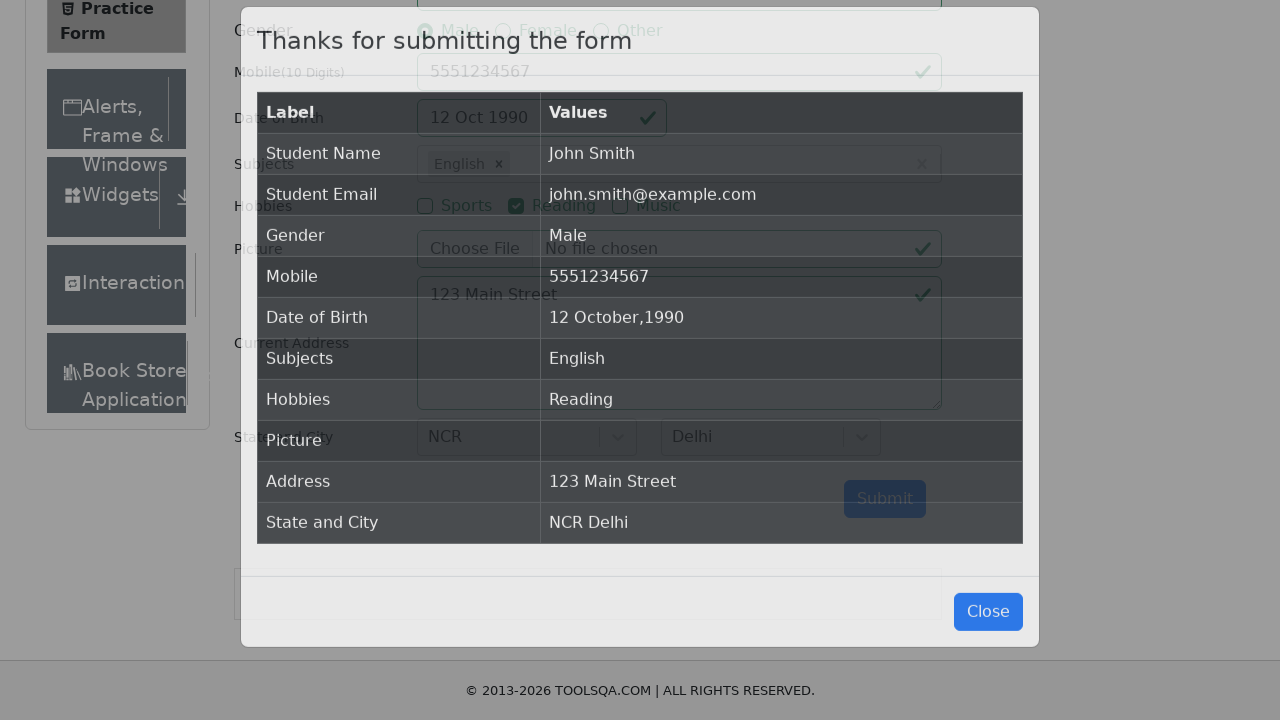

Confirmation modal appeared with submitted data
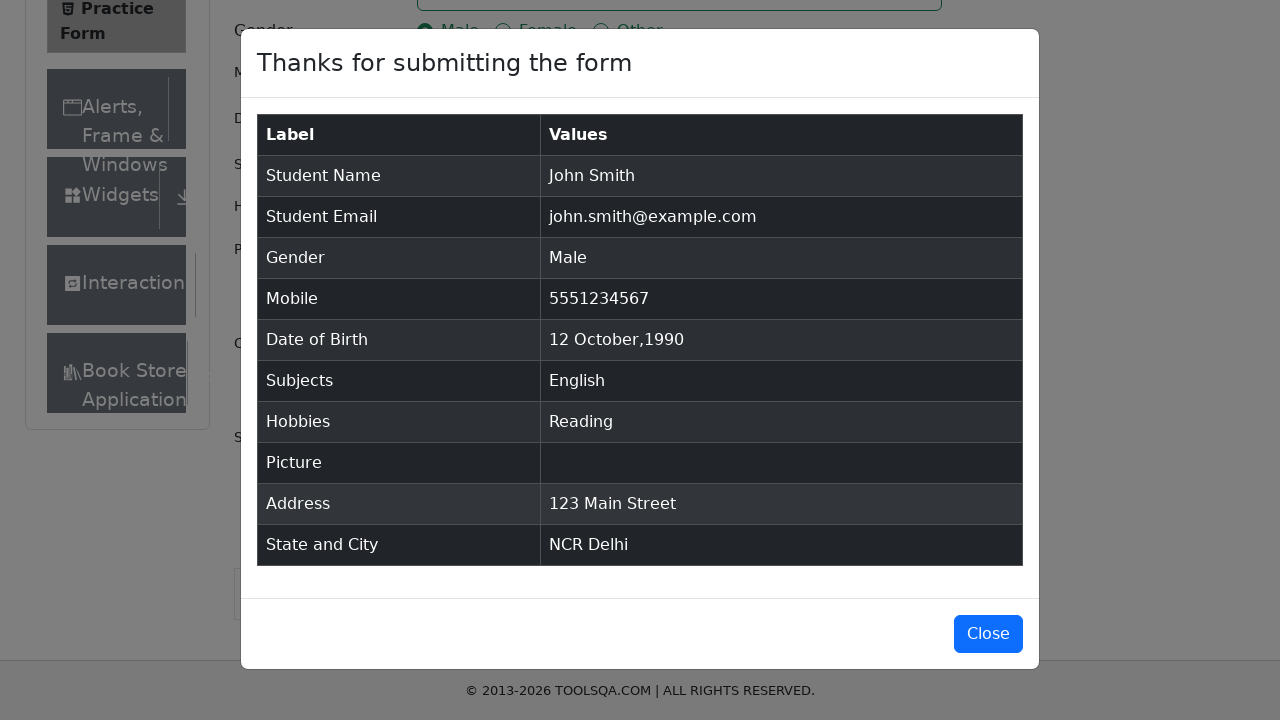

Verified full name is 'John Smith'
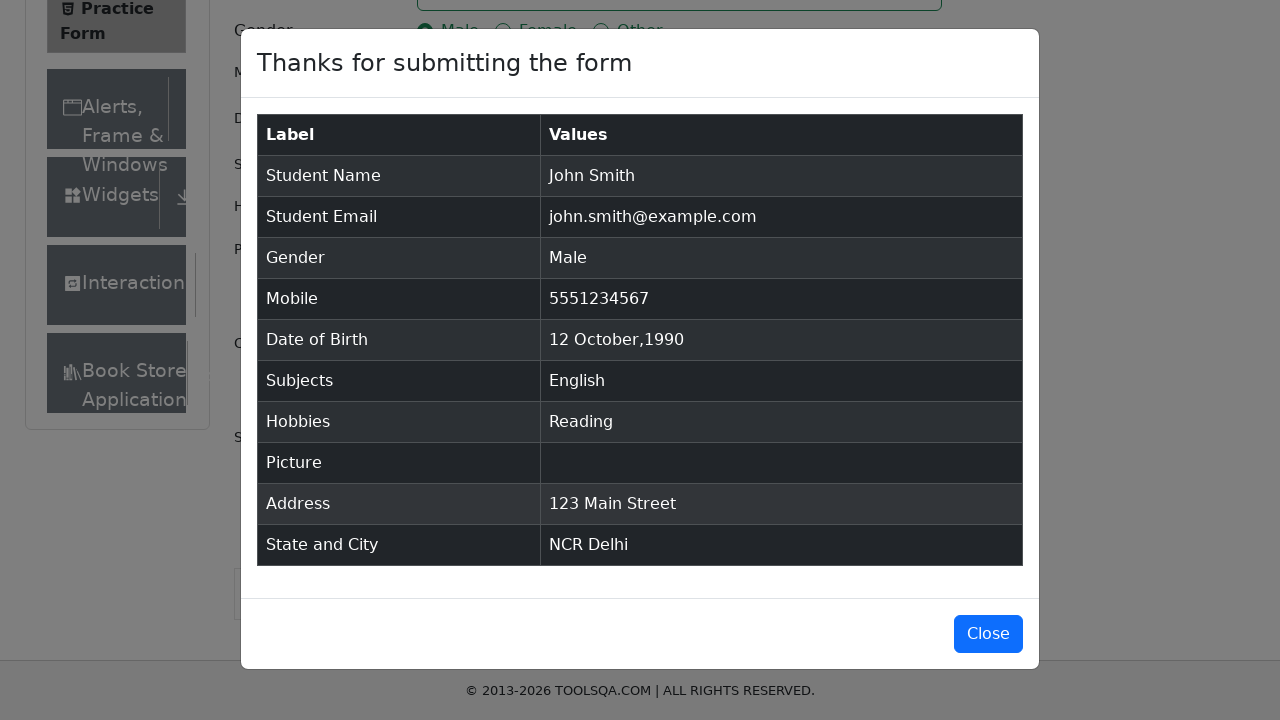

Verified email is 'john.smith@example.com'
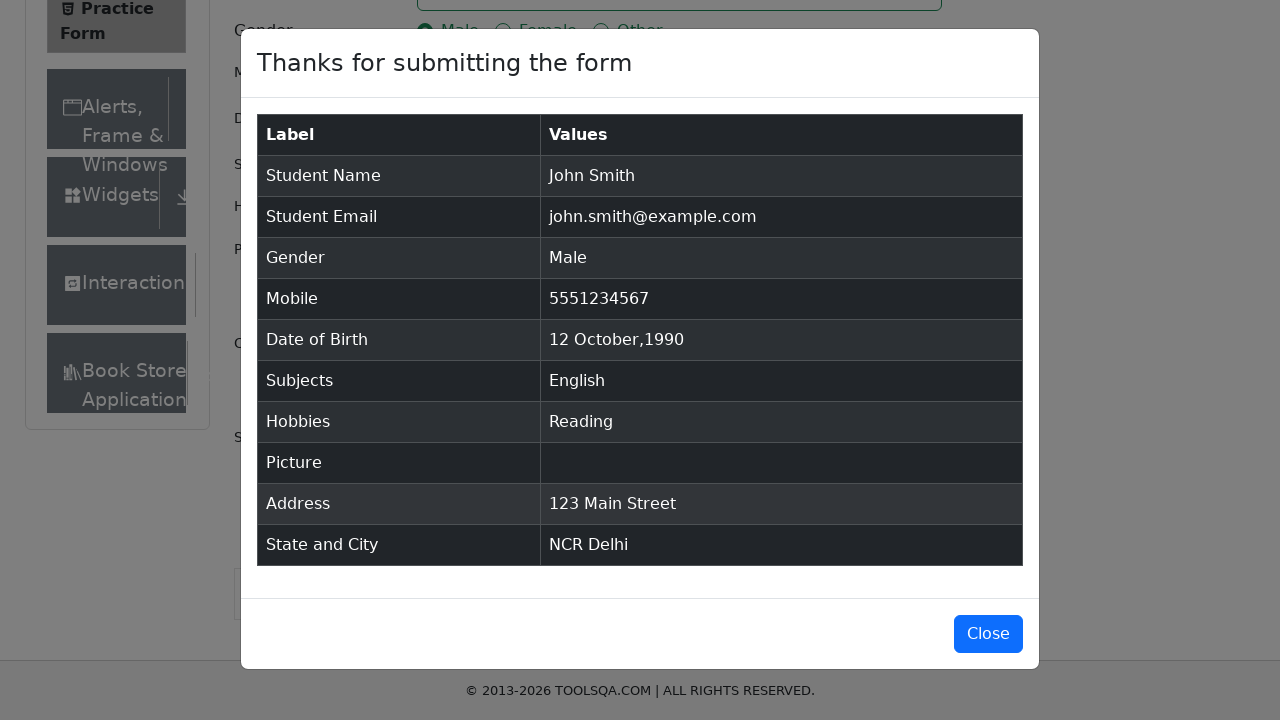

Verified gender is 'Male'
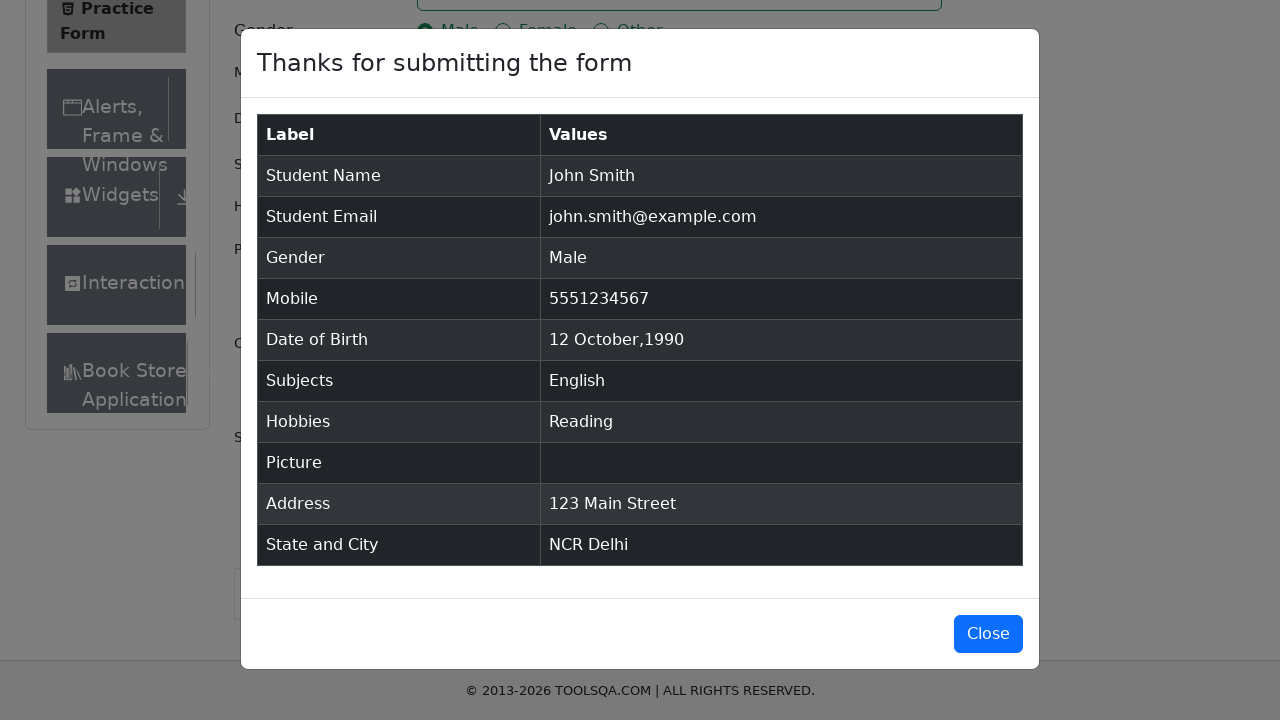

Verified phone number is '5551234567'
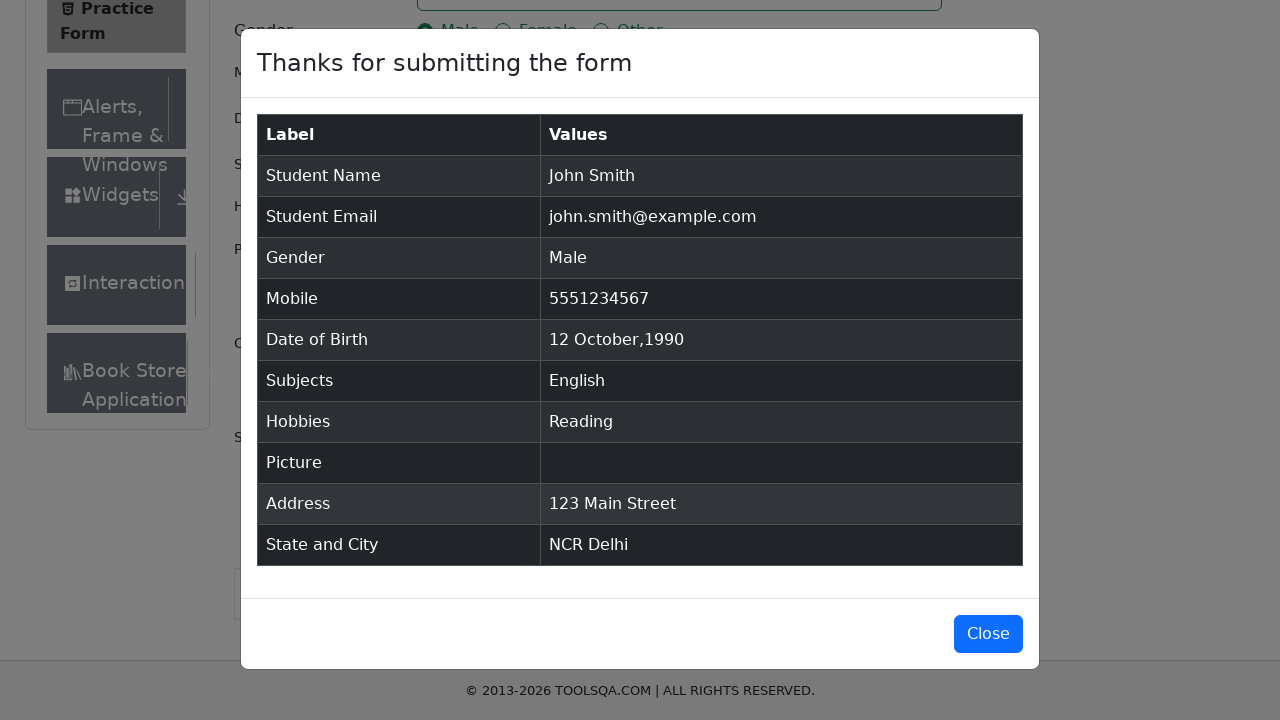

Verified date of birth is '12 October,1990'
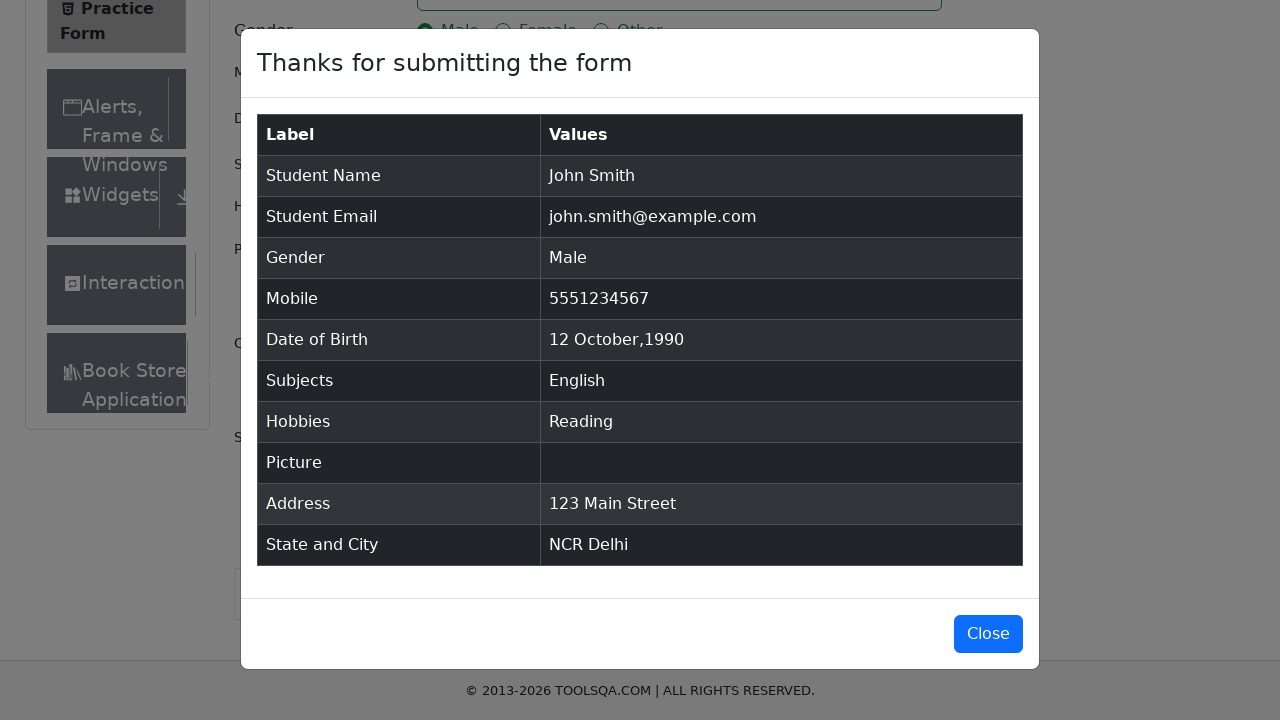

Verified subject is 'English'
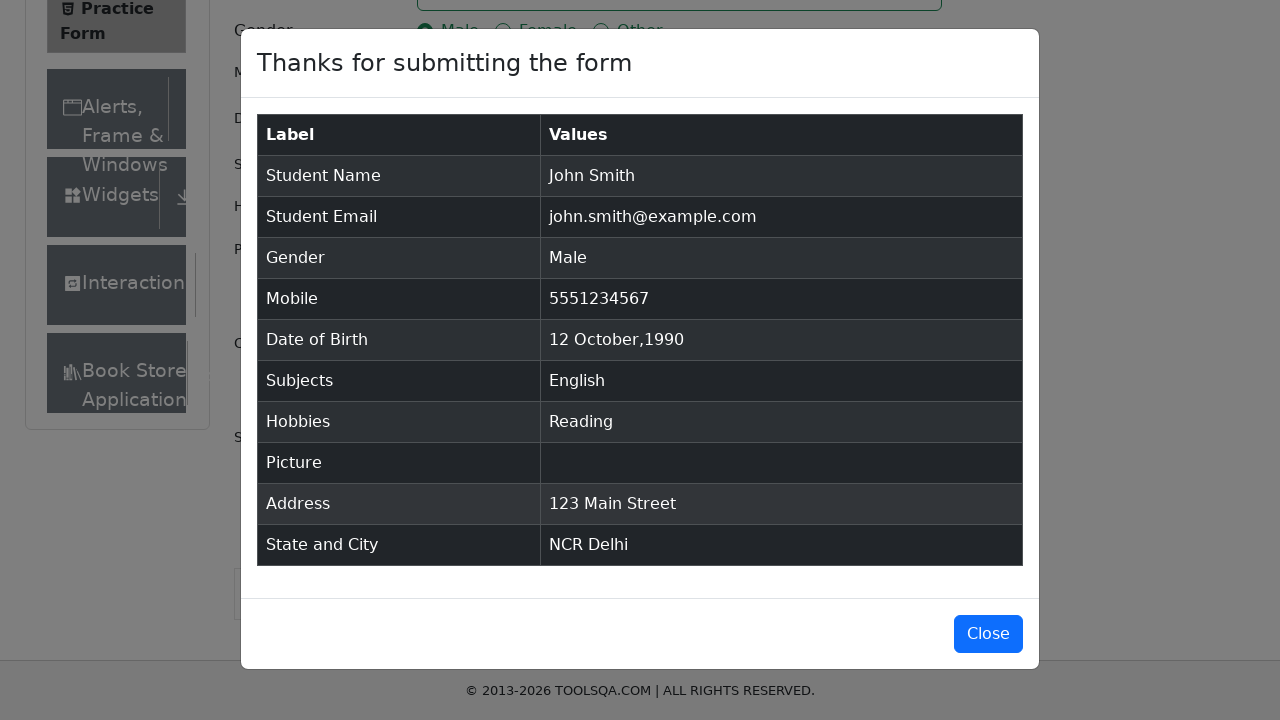

Verified hobby is 'Reading'
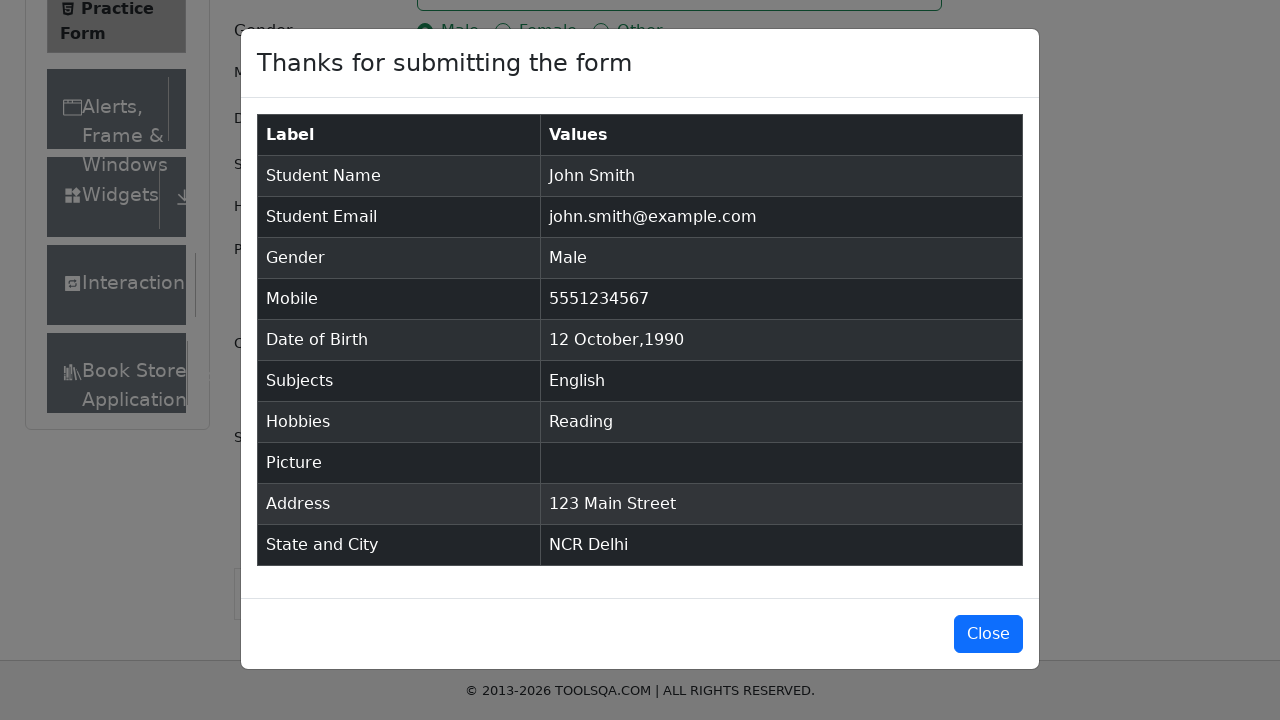

Verified current address is '123 Main Street'
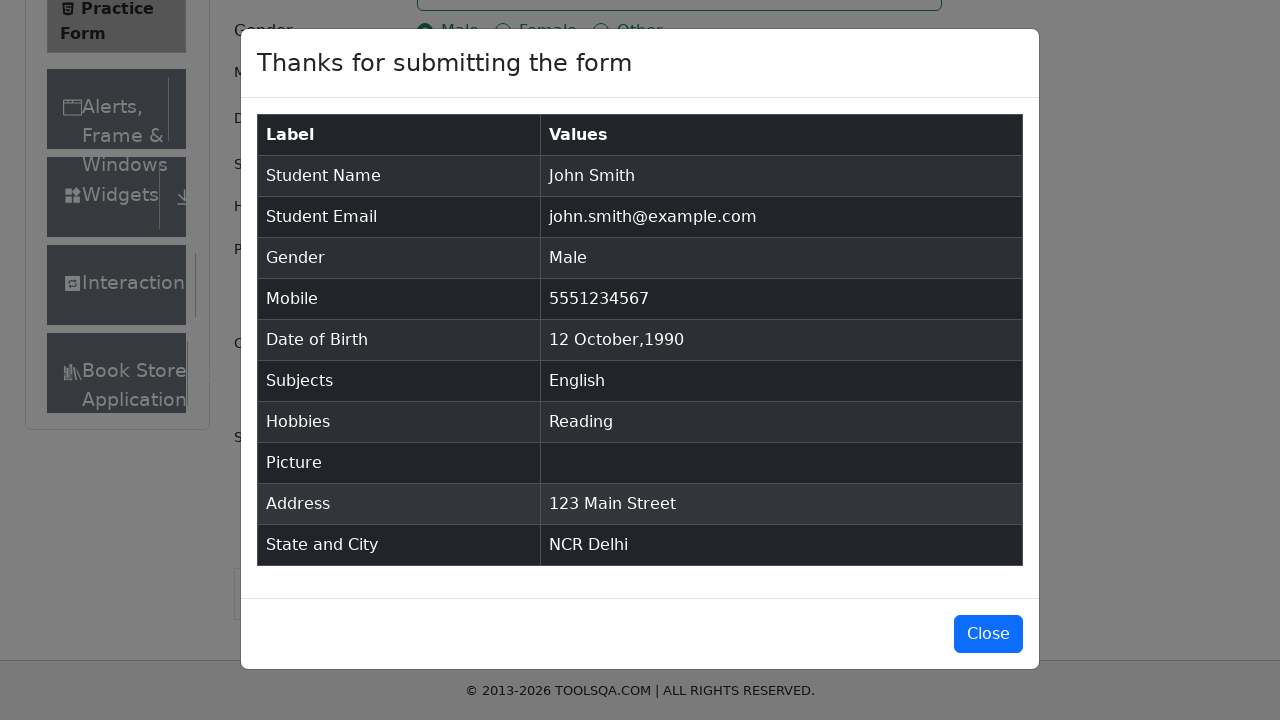

Verified state and city is 'NCR Delhi'
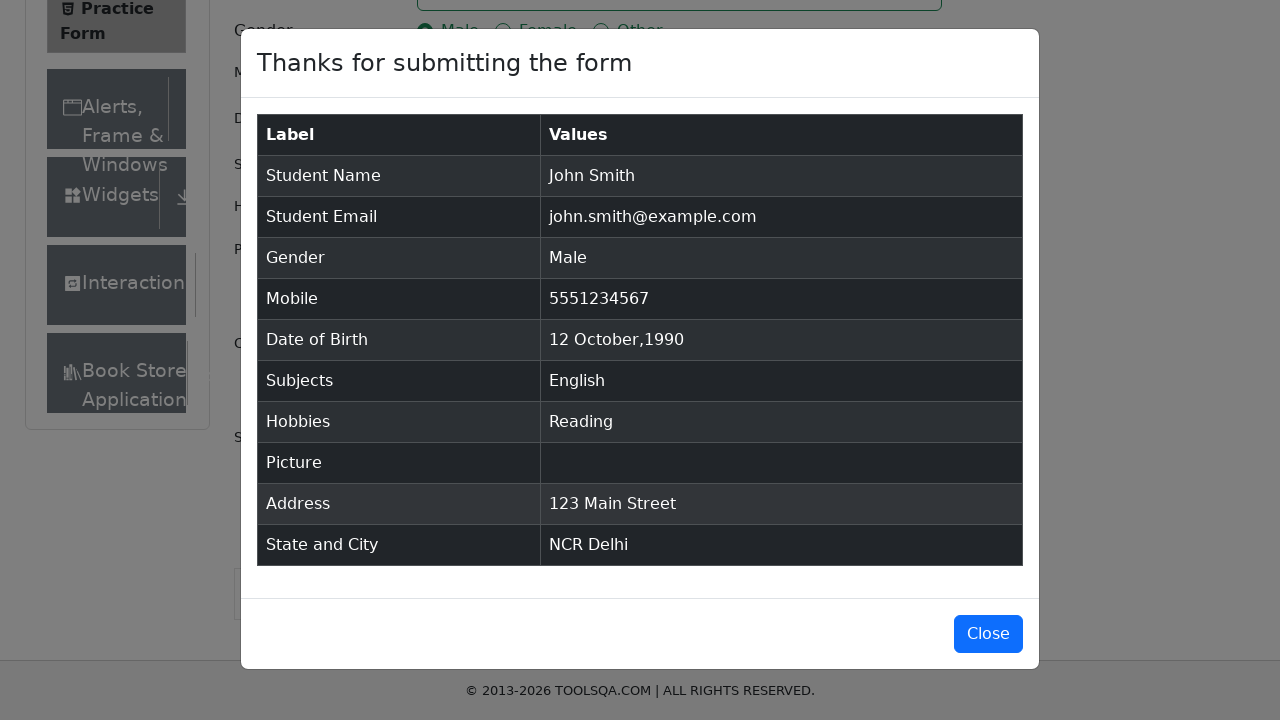

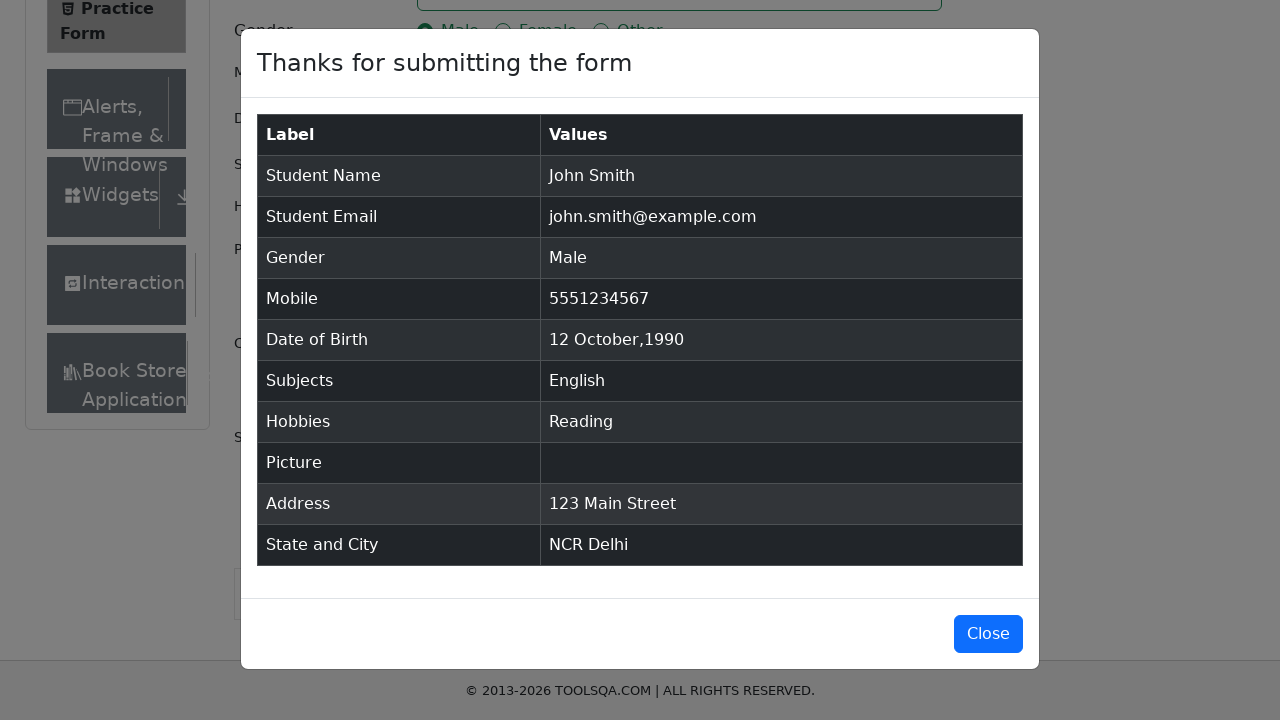